Tests dynamically loading page elements by clicking a Start button and waiting for "Hello World!" text to appear, then clicking on that text.

Starting URL: https://the-internet.herokuapp.com/dynamic_loading/1

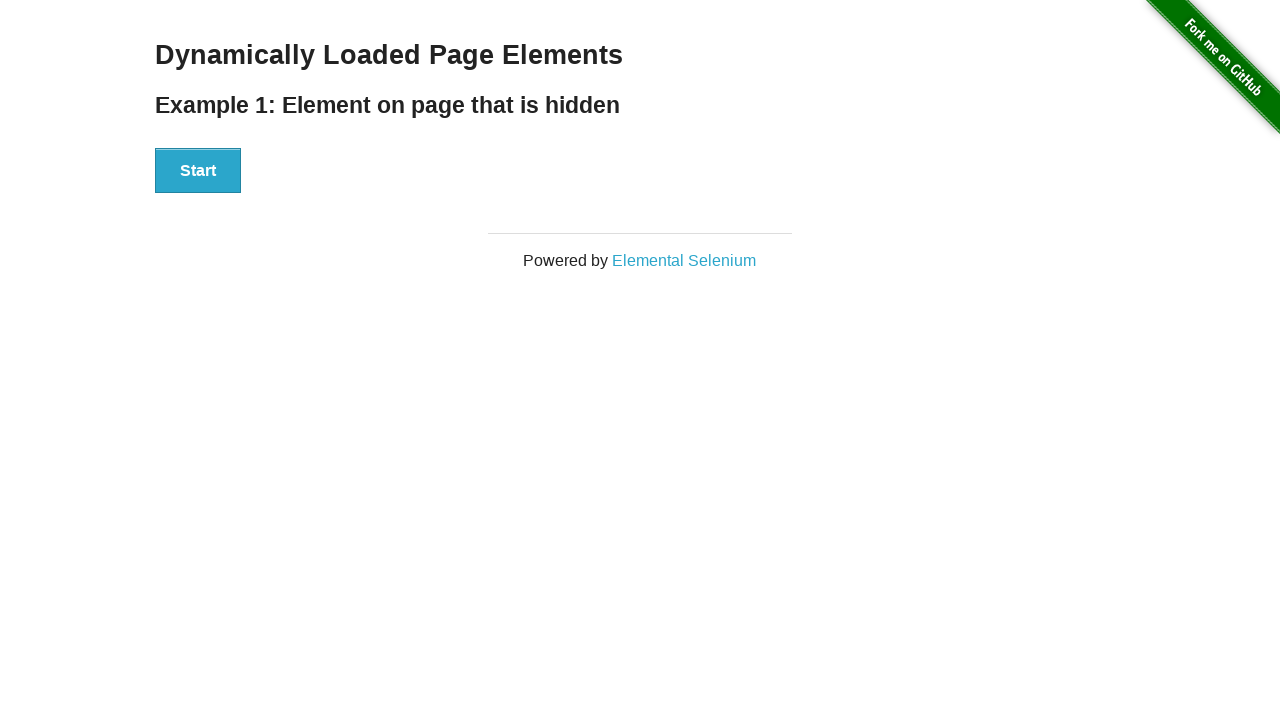

Clicked the Start button at (198, 171) on xpath=//*[contains(text(),'Start')]
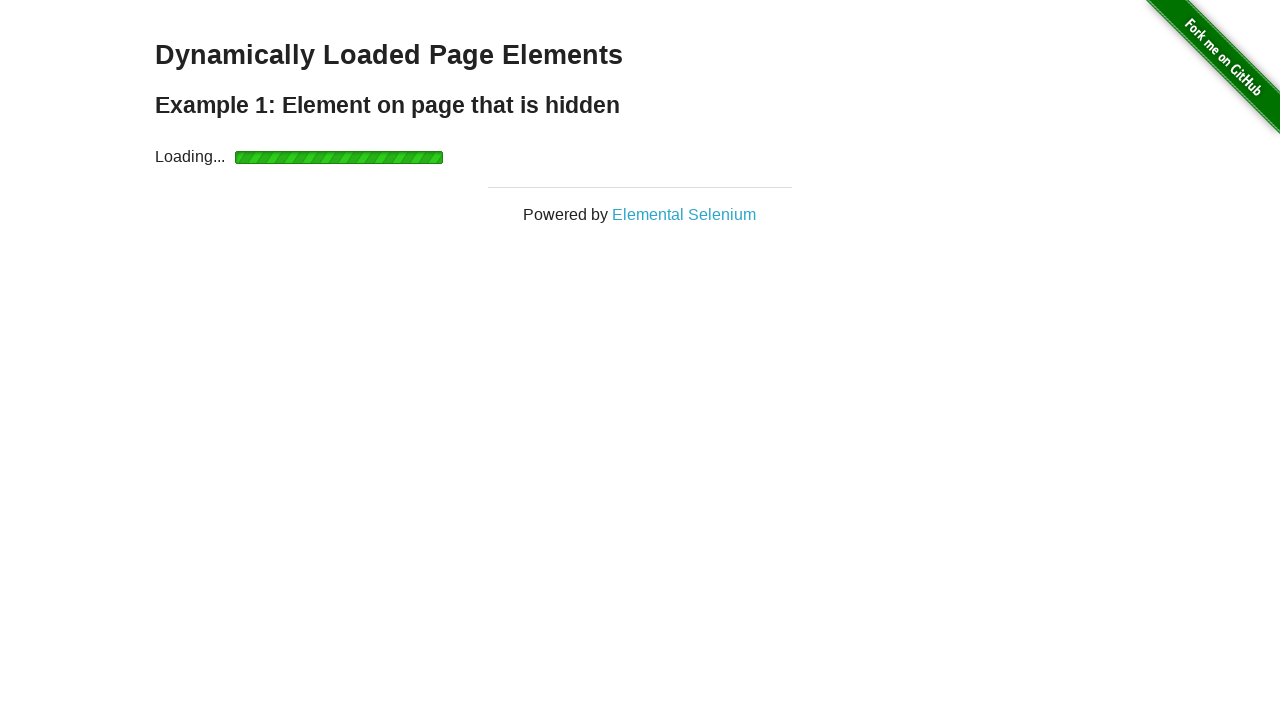

Waited for 'Hello World!' text to become visible
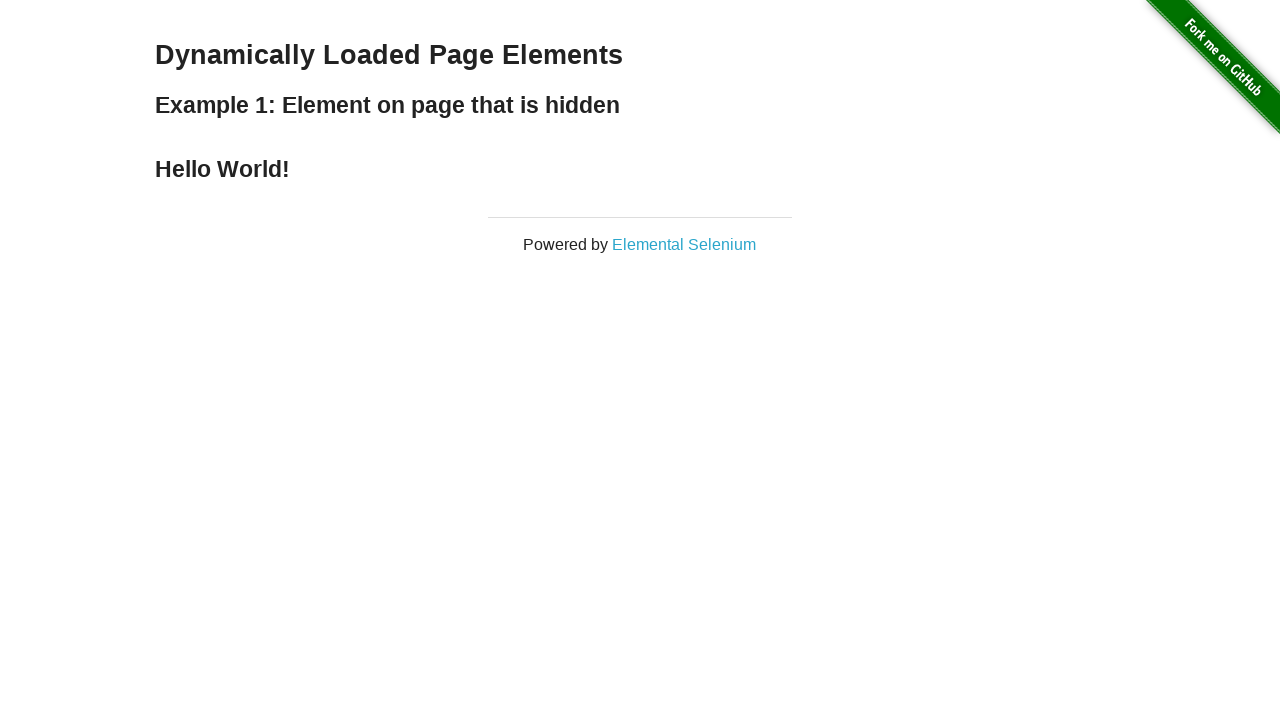

Clicked on the 'Hello World!' text at (640, 169) on xpath=//*[contains(text(),'Hello World!')]
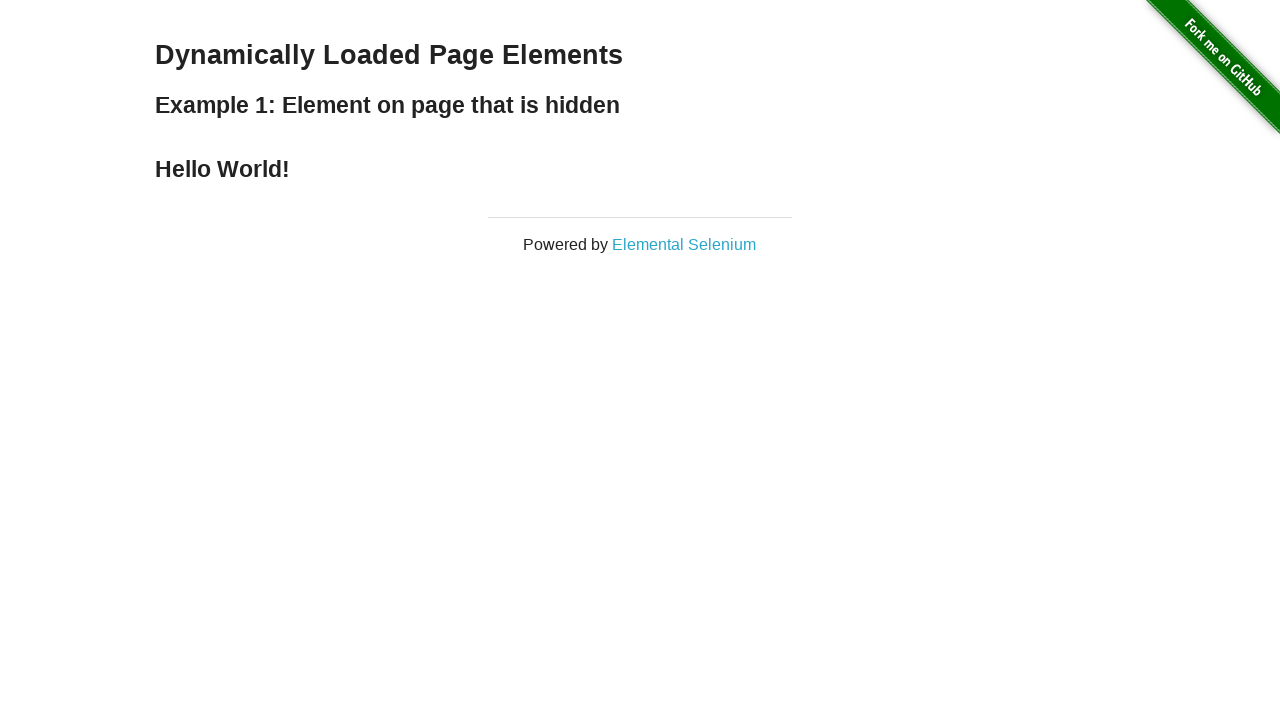

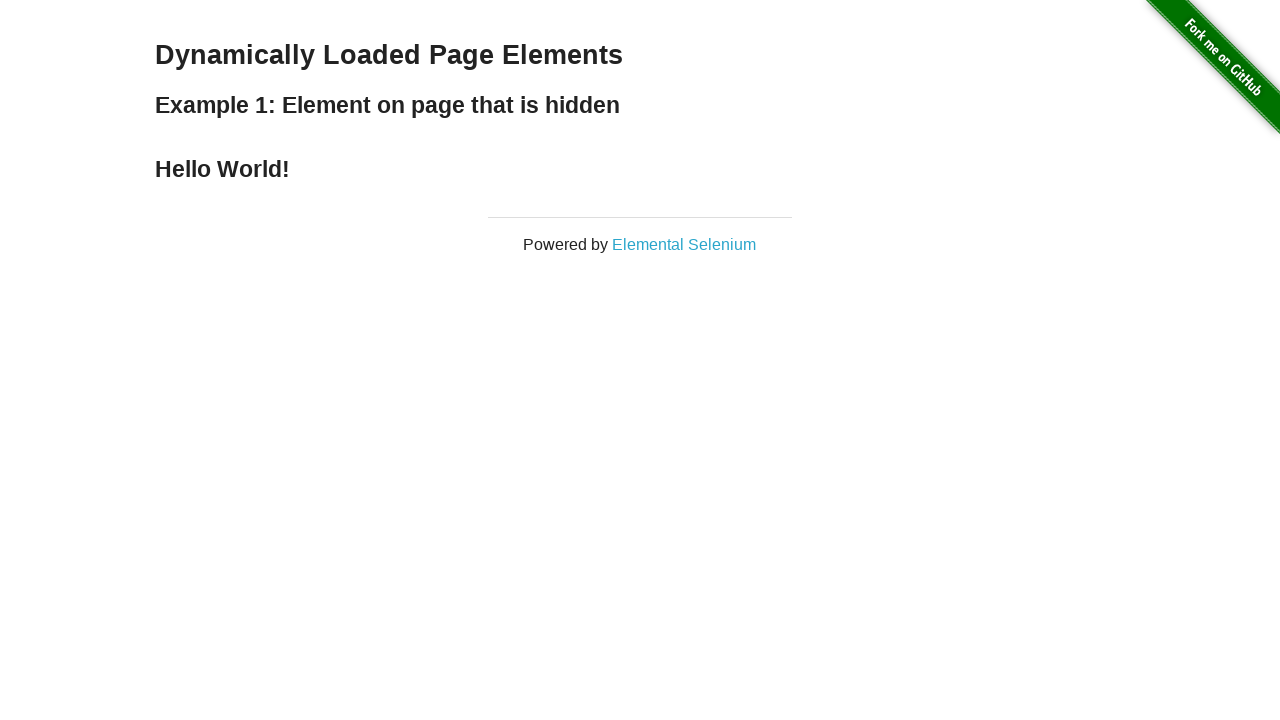